Tests main menu navigation on a personal portfolio website by clicking through various navigation links including "about me", "contact", and the site logo/name link.

Starting URL: https://jennygeryak.github.io/index.html

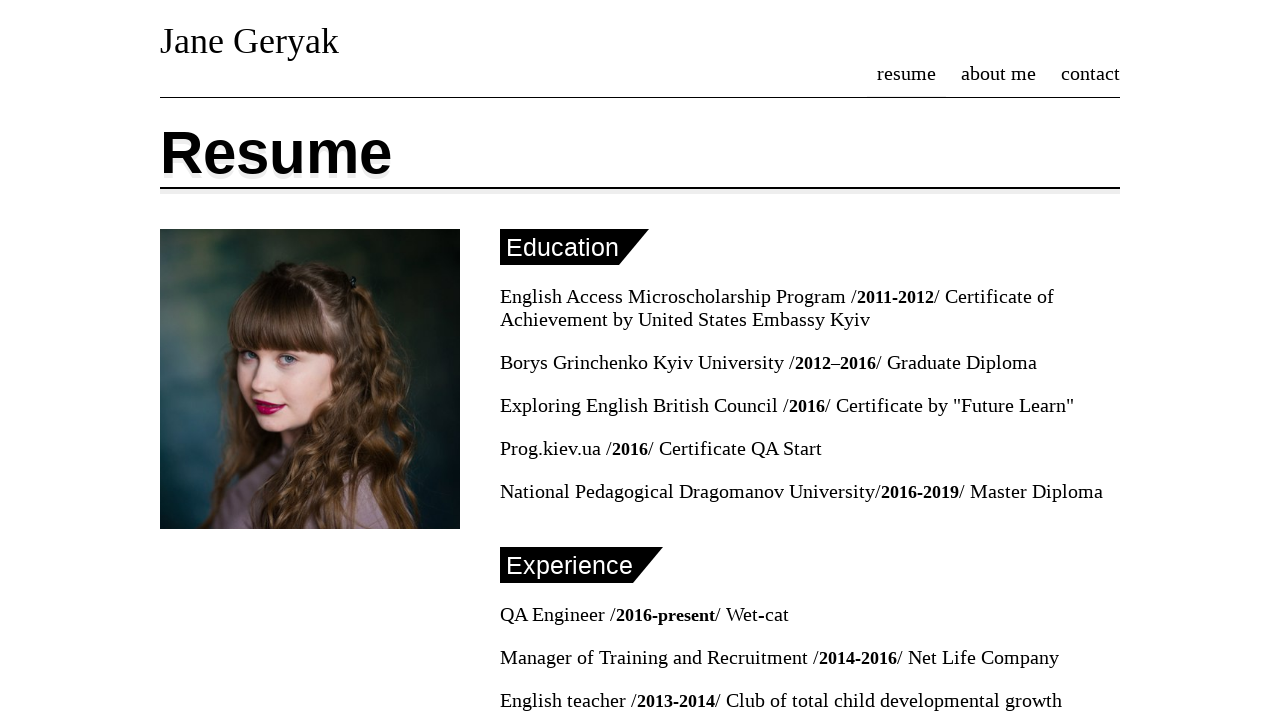

Clicked 'about me' navigation link at (998, 73) on text=about me
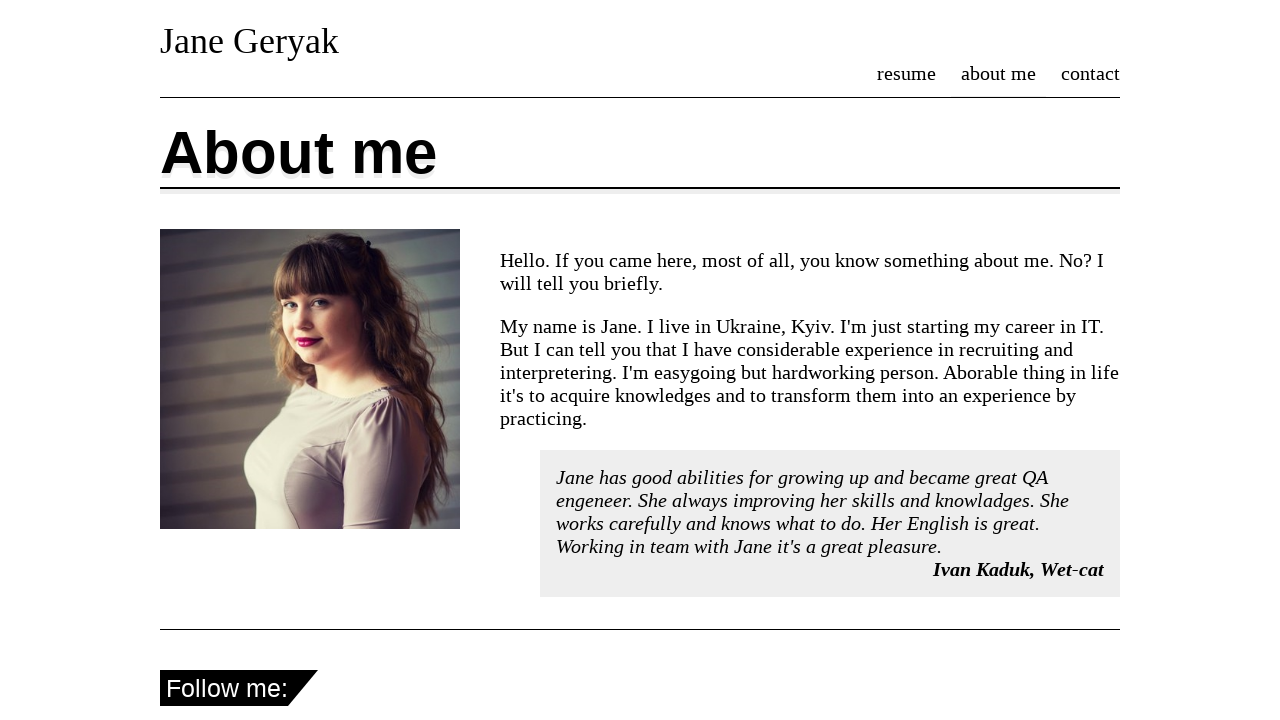

Clicked 'about me' navigation link again at (998, 73) on text=about me
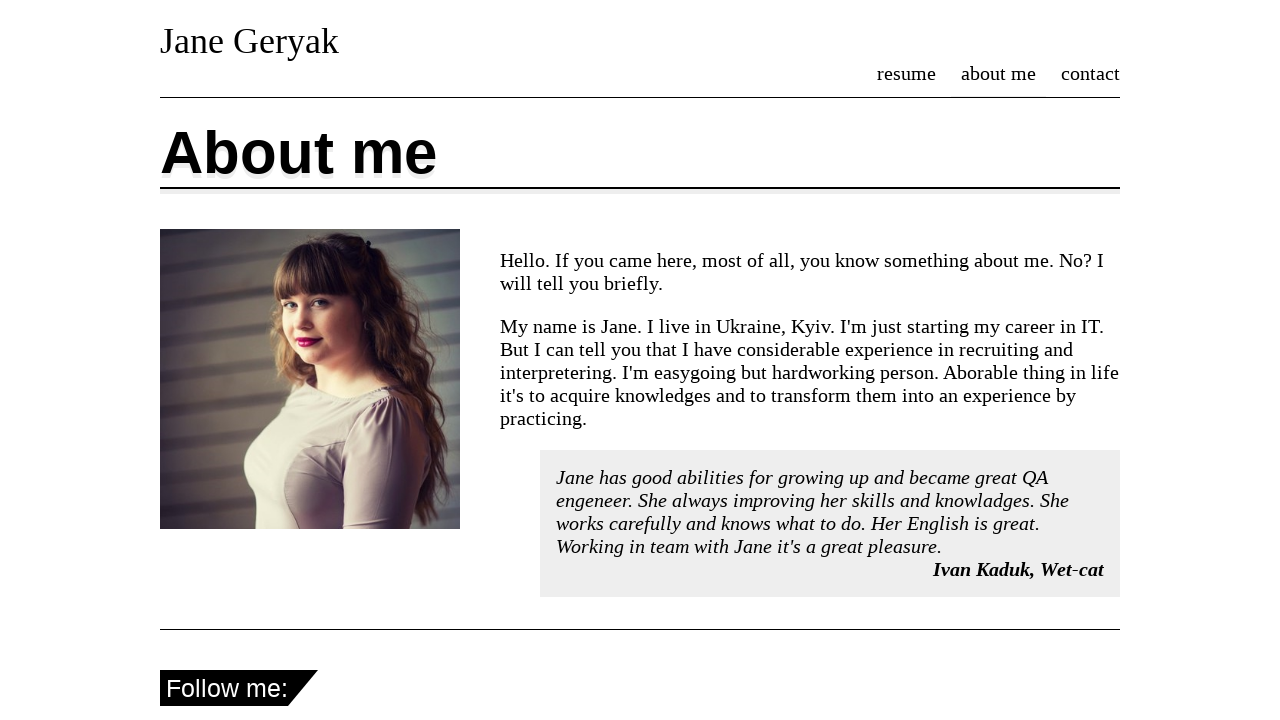

Clicked 'contact' navigation link at (1090, 73) on text=contact
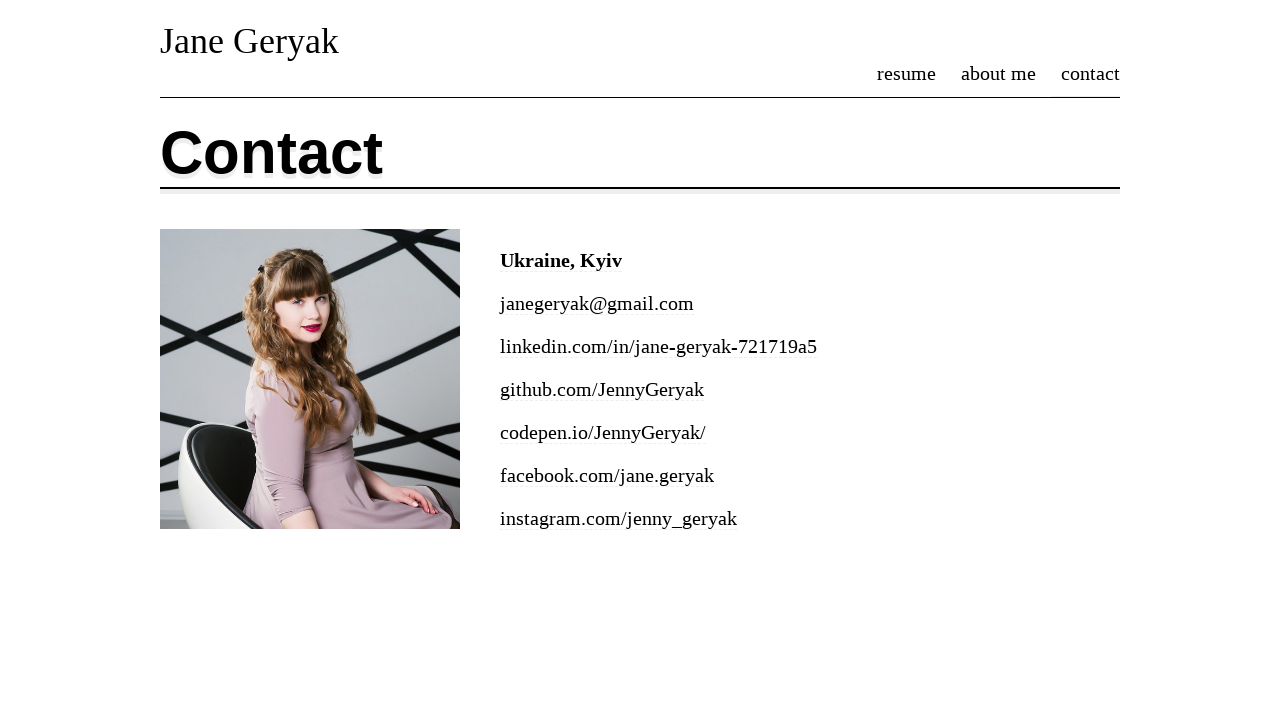

Clicked 'Jane Geryak' logo/home link at (250, 41) on text=Jane Geryak
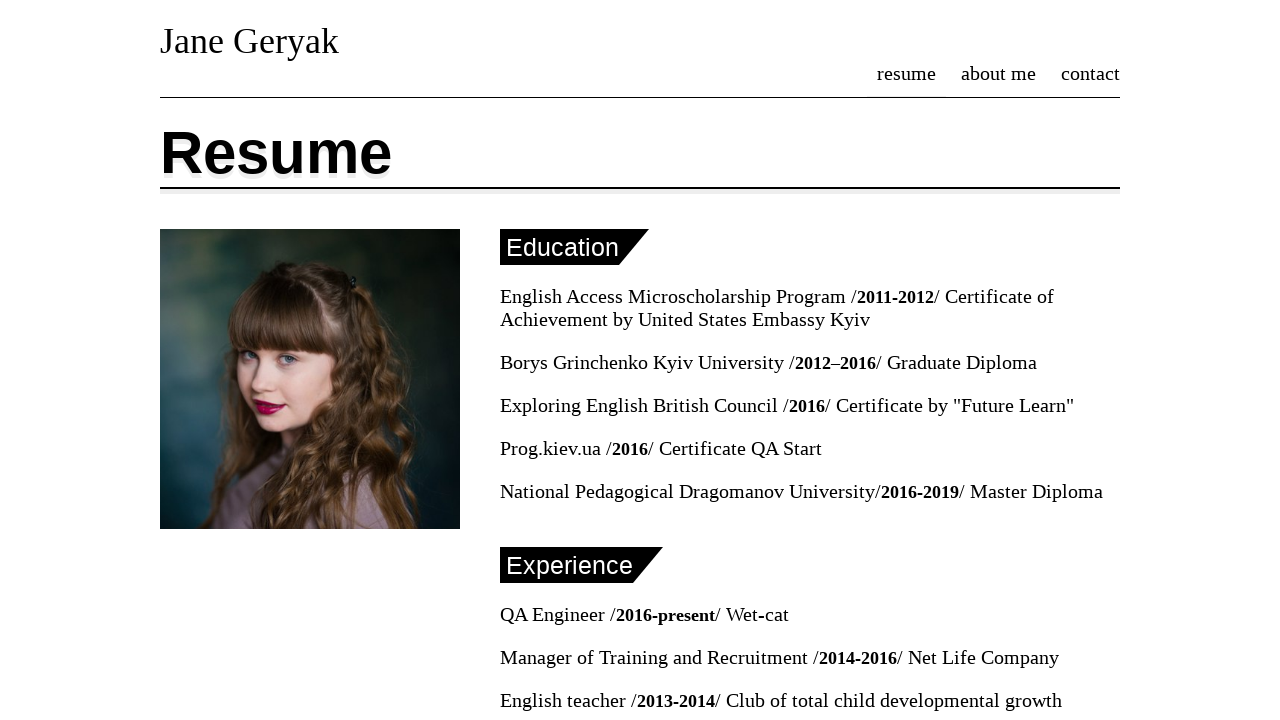

Clicked 'about me' navigation link again at (998, 73) on text=about me
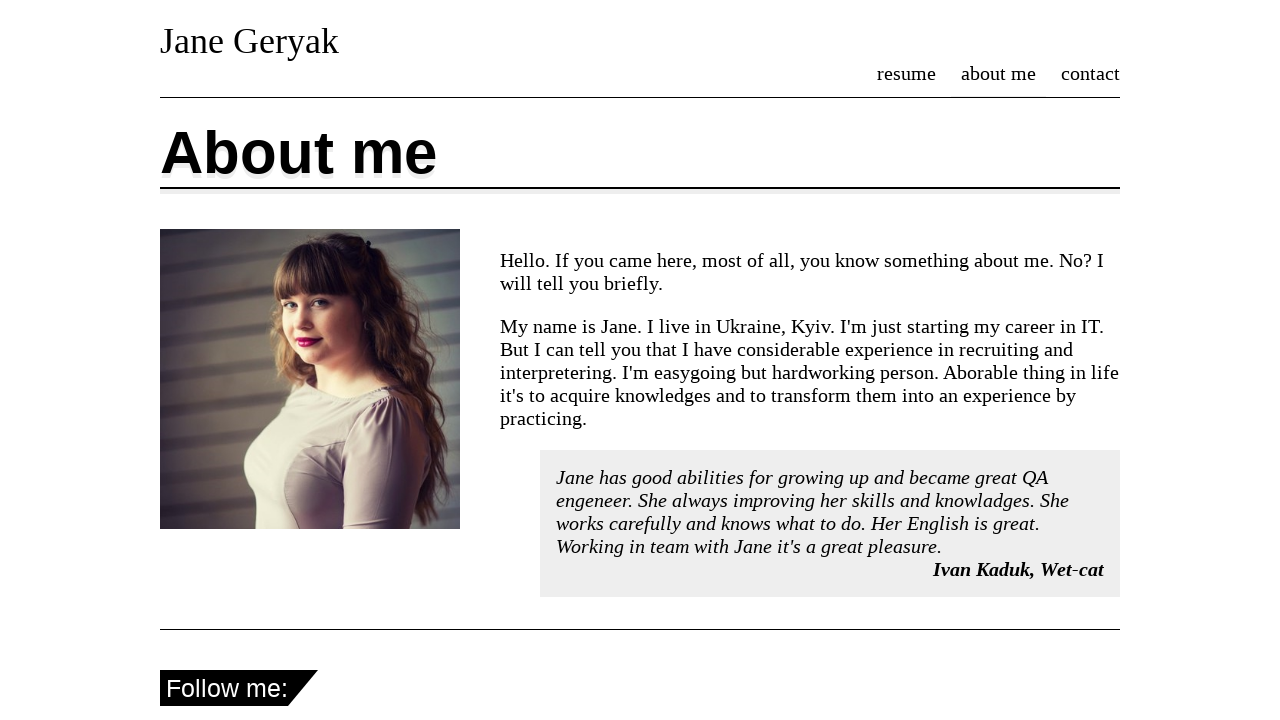

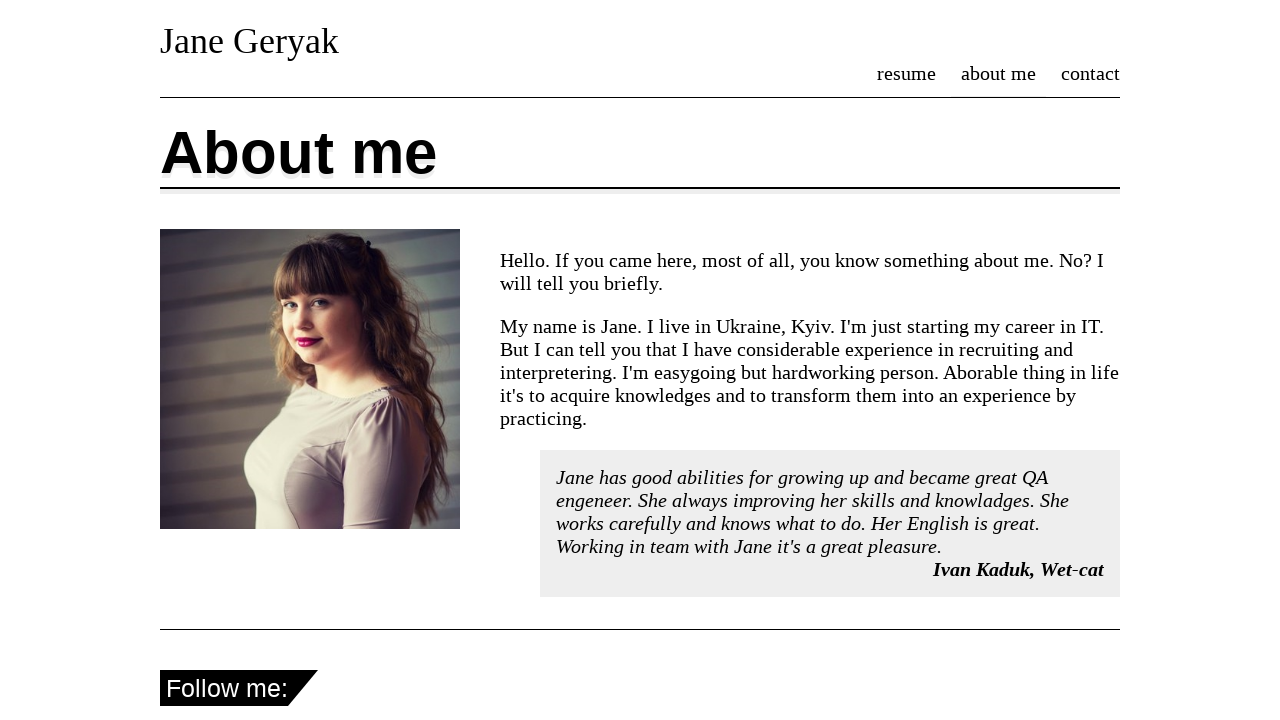